Navigates to Flipkart homepage and waits for the page to load

Starting URL: https://www.flipkart.com

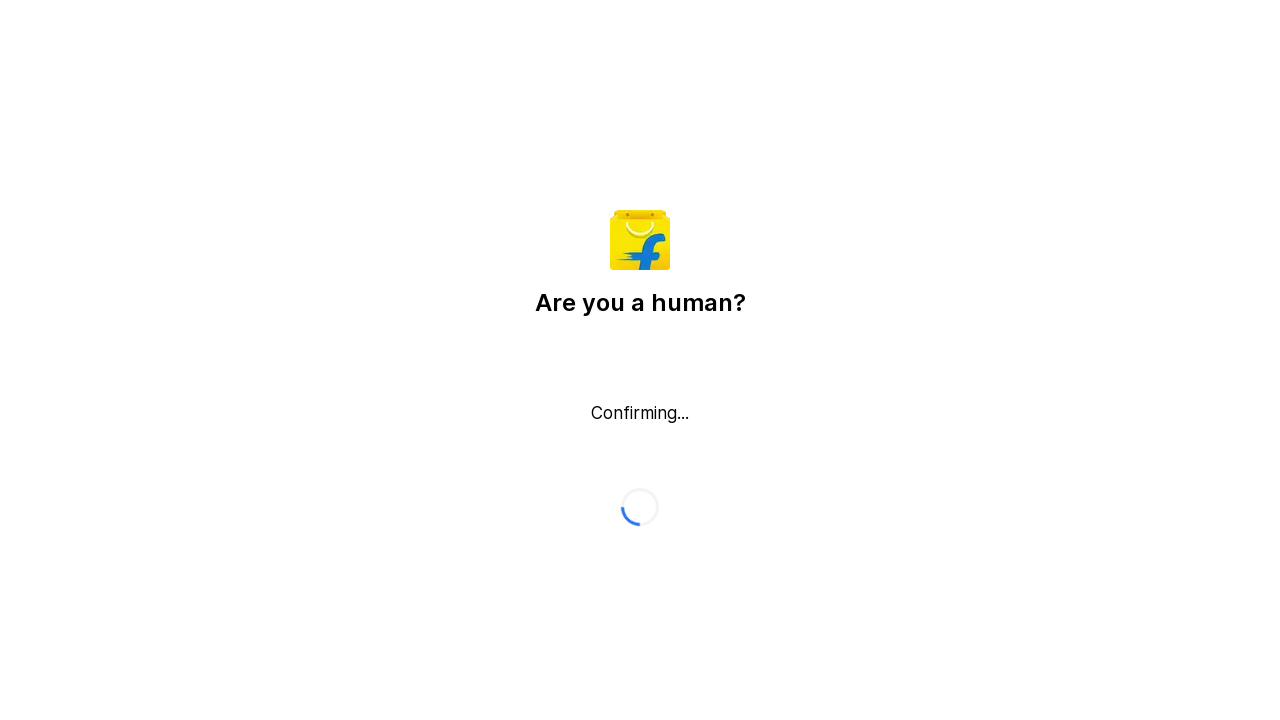

Navigated to Flipkart homepage
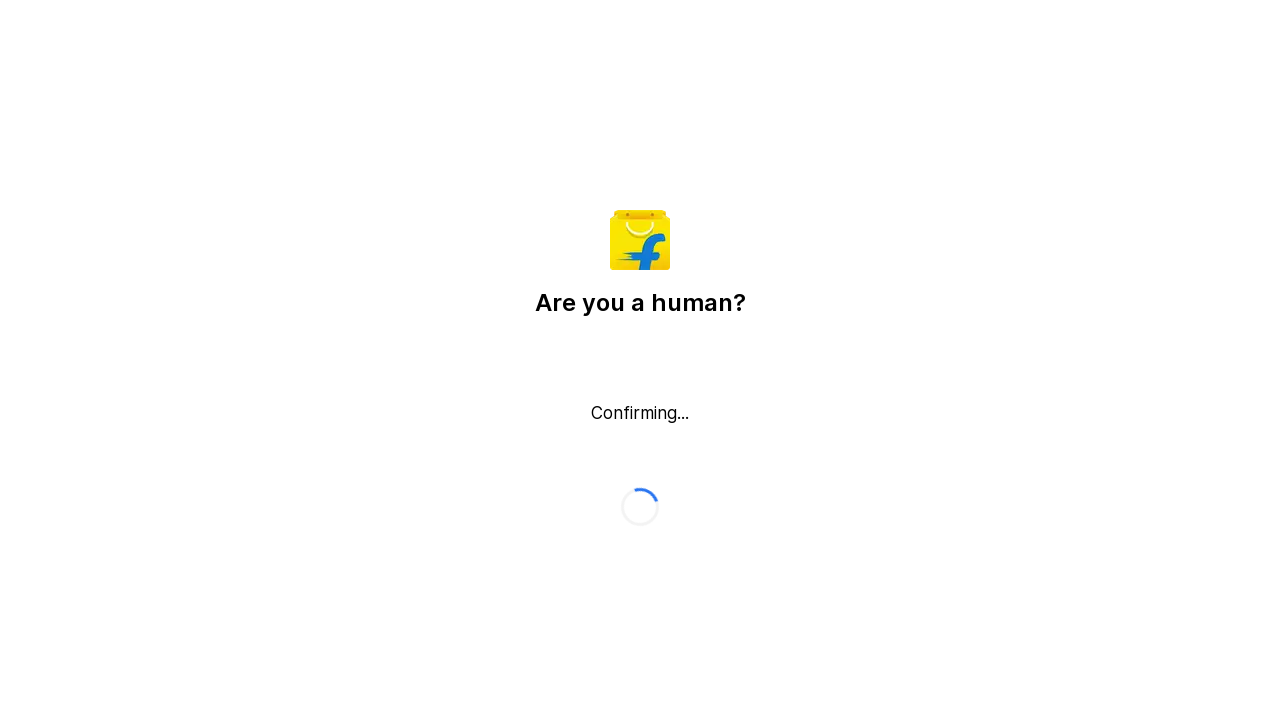

Waited for page to fully load (networkidle state reached)
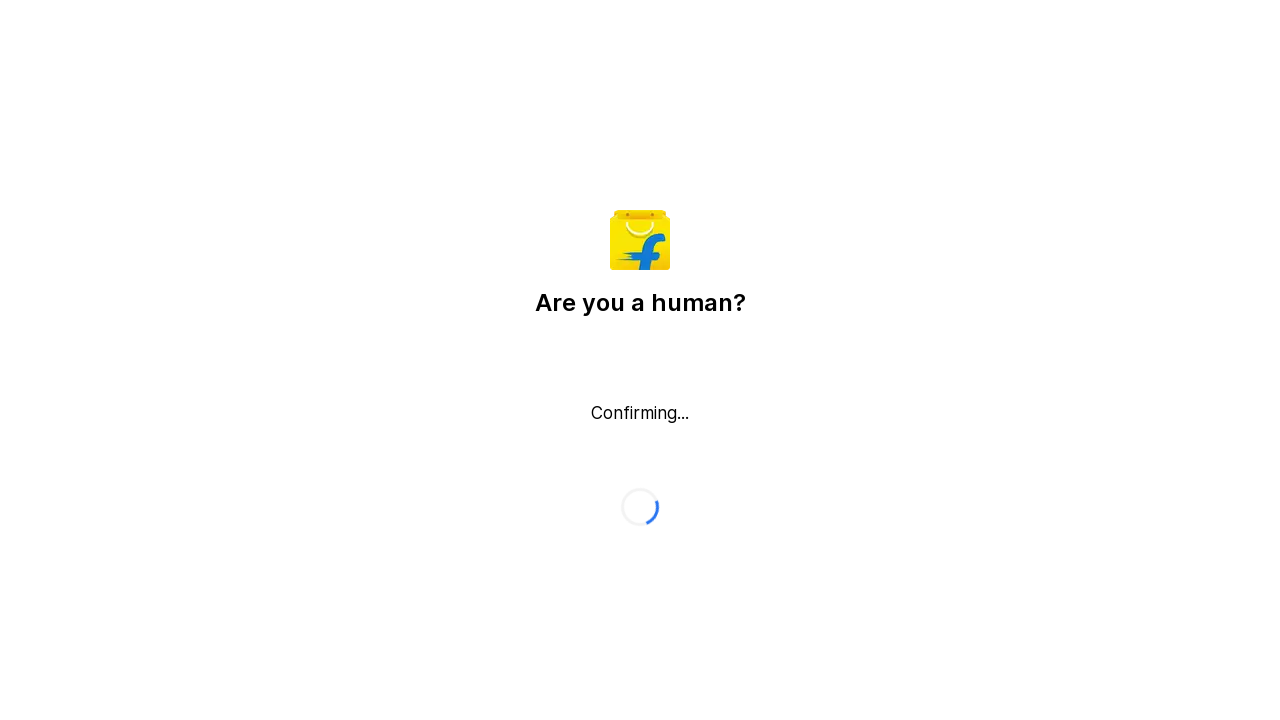

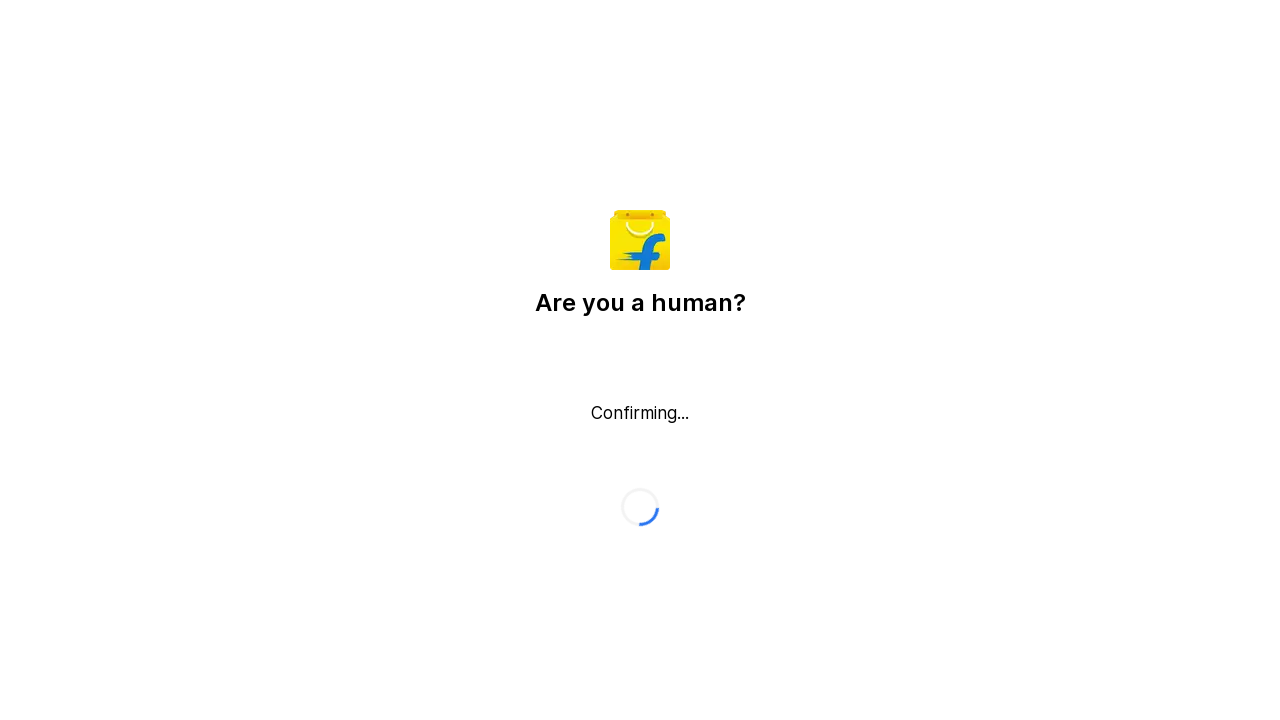